Tests simple alert handling by clicking a button to trigger an alert and accepting it

Starting URL: https://demoqa.com/alerts

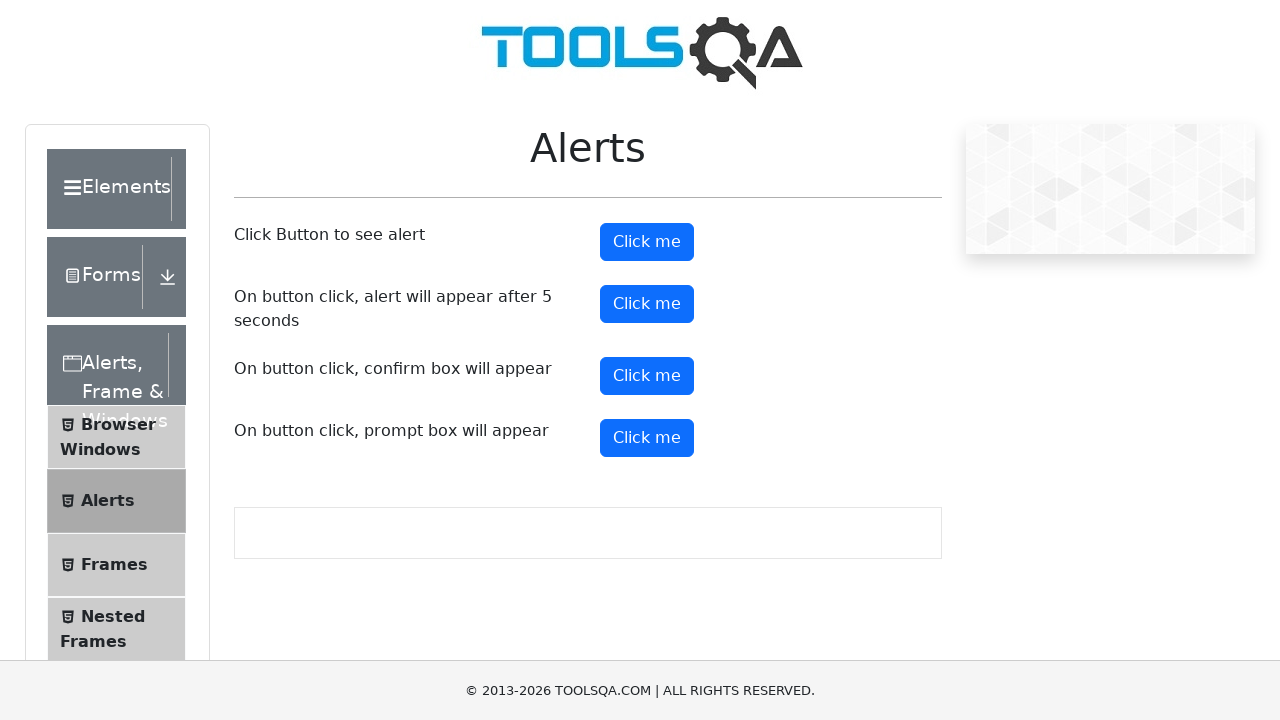

Navigated to alerts demo page
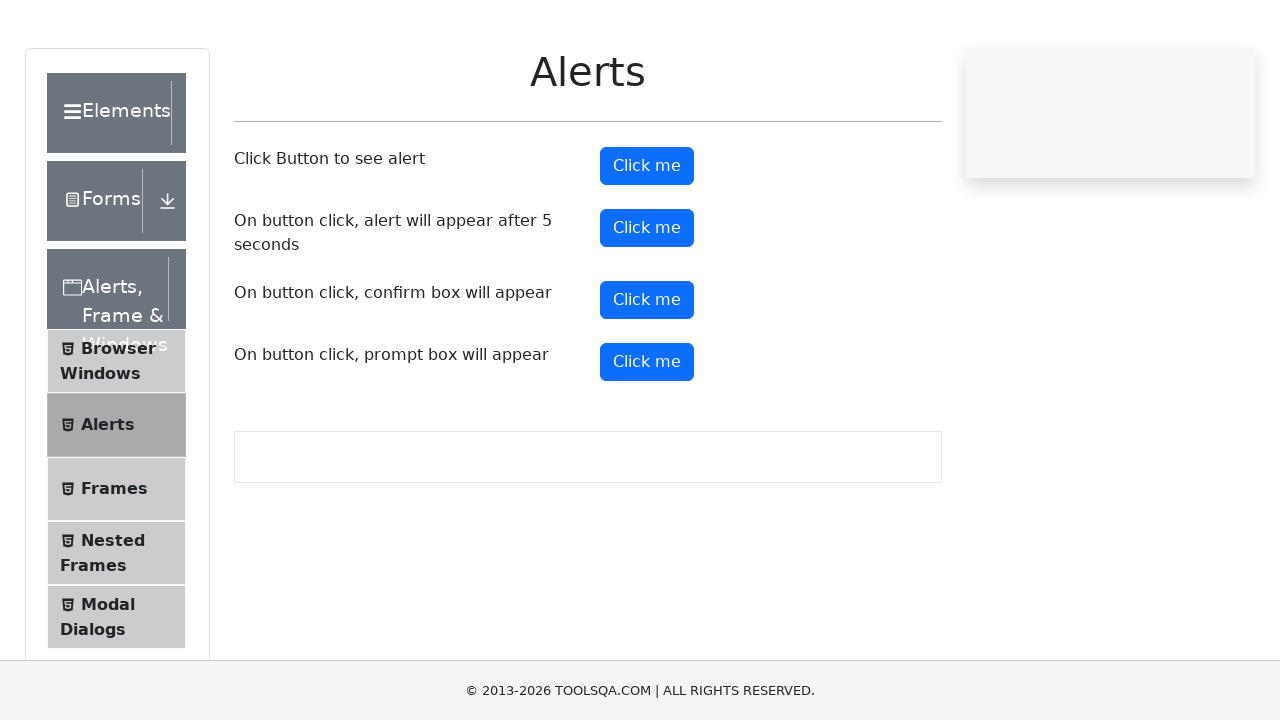

Clicked alert button to trigger alert dialog at (647, 242) on #alertButton
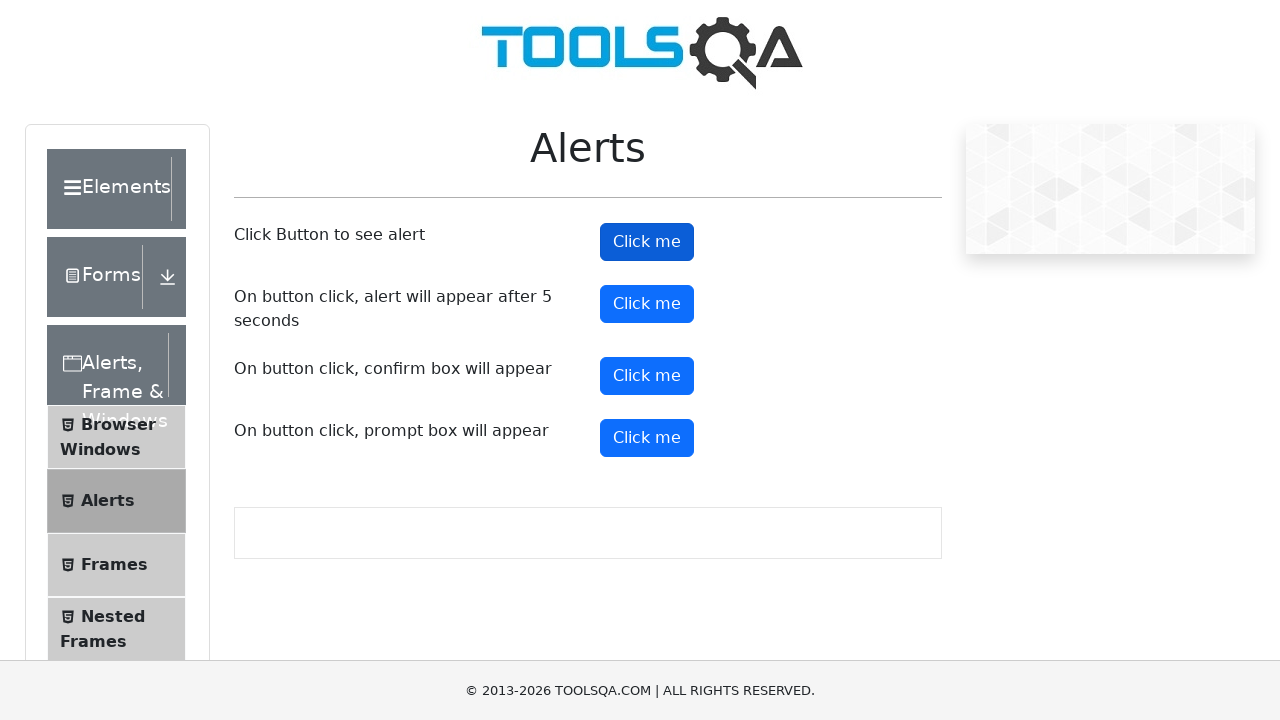

Alert dialog accepted
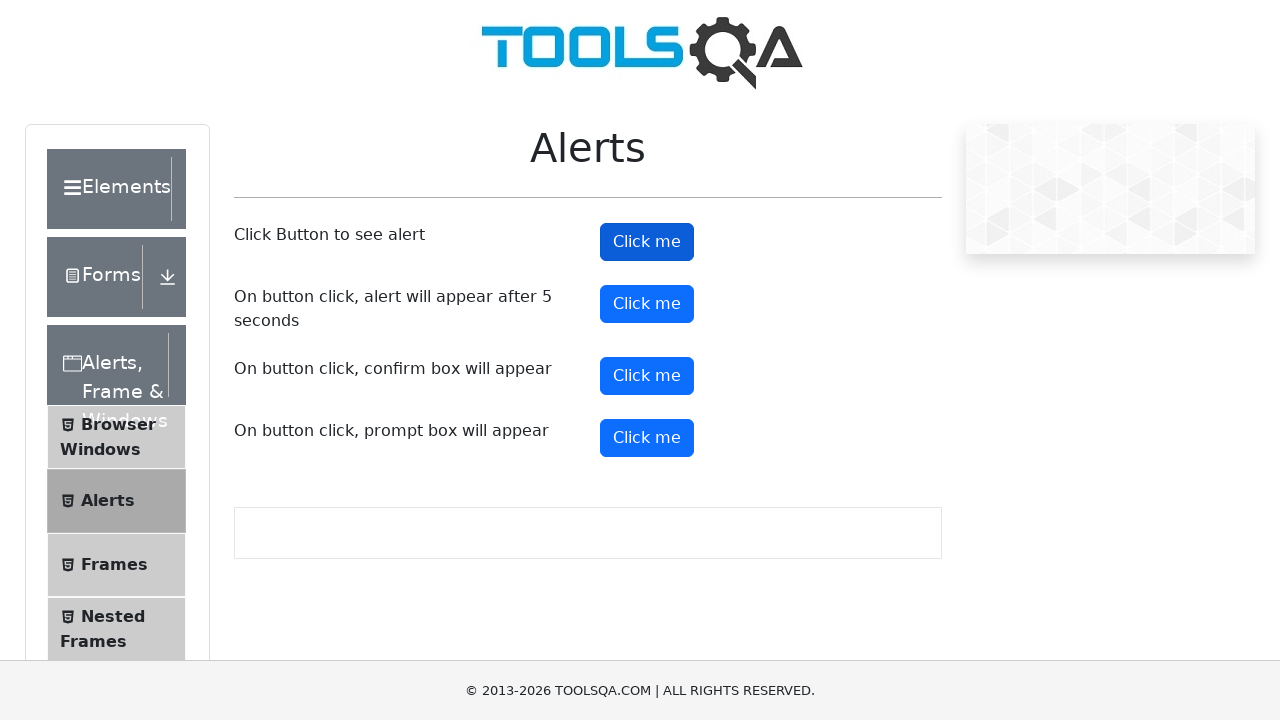

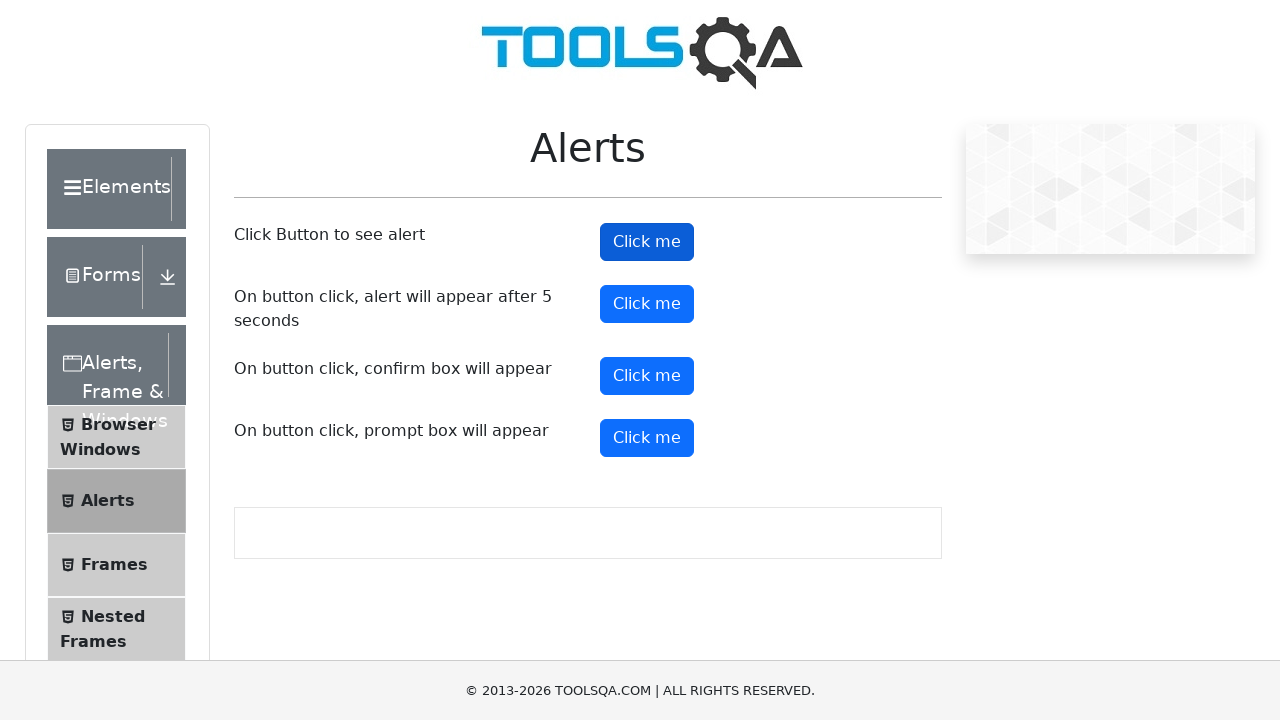